Tests the date picker functionality on SpiceJet flight booking page by clicking on the date selector and verifying the calendar month display

Starting URL: https://book.spicejet.com/

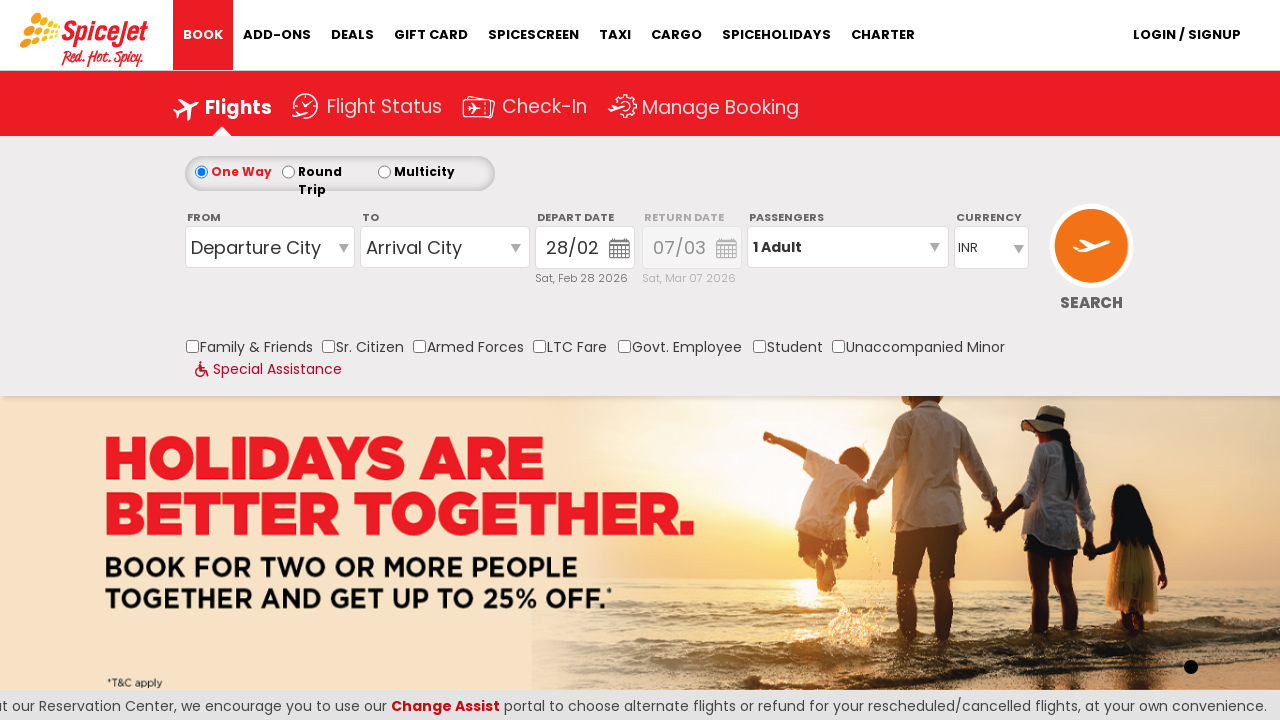

Clicked on the date picker button to open calendar at (624, 250) on xpath=//*[@id='marketDate_1']/button
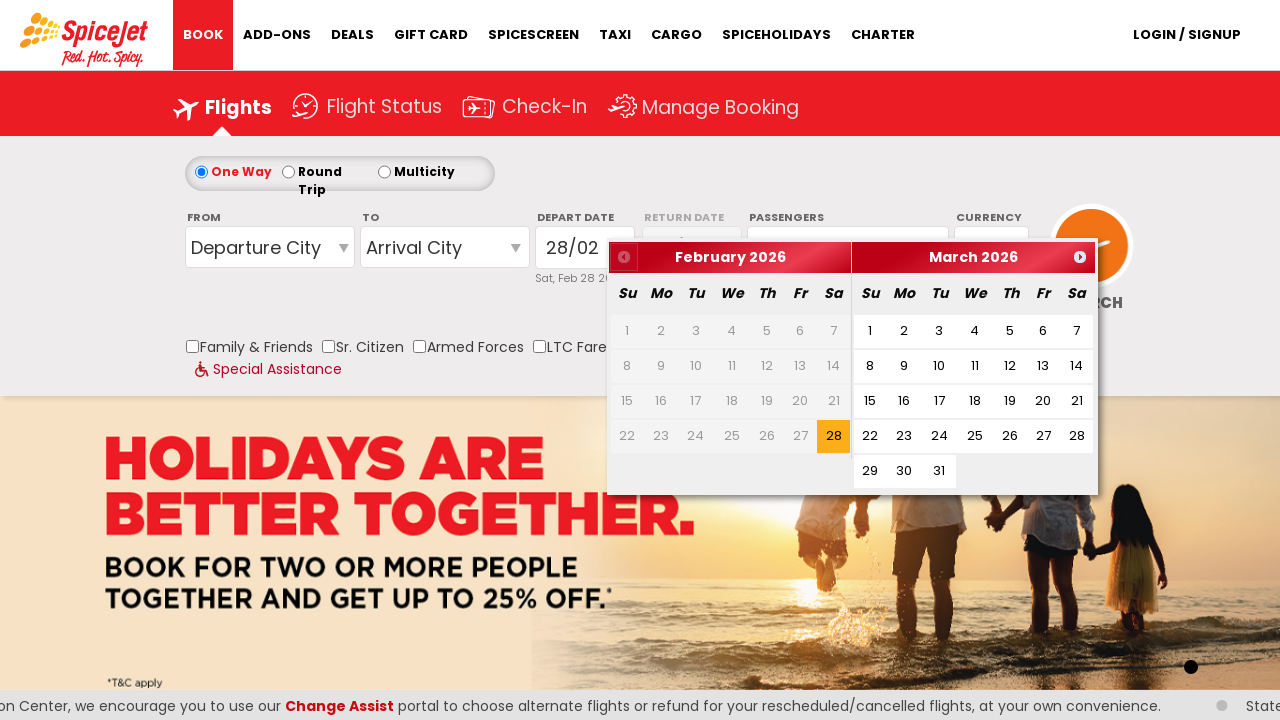

Date picker calendar appeared
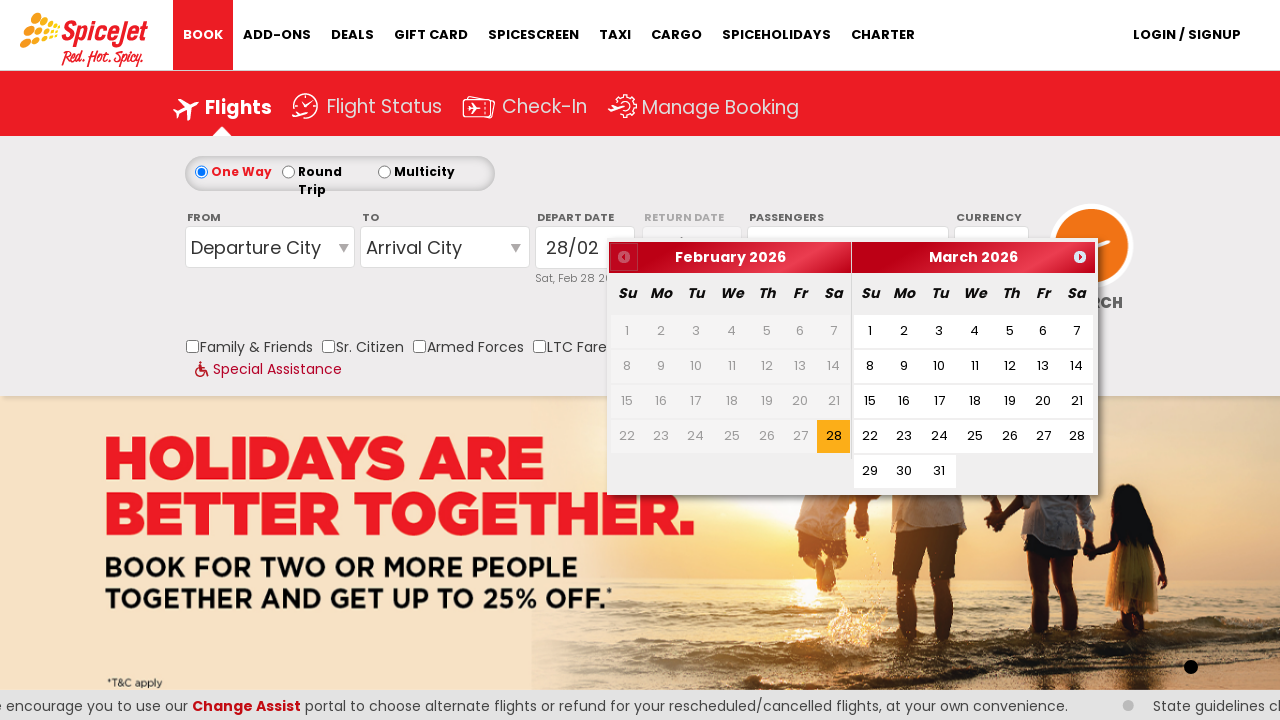

Verified the month is displayed in the calendar header
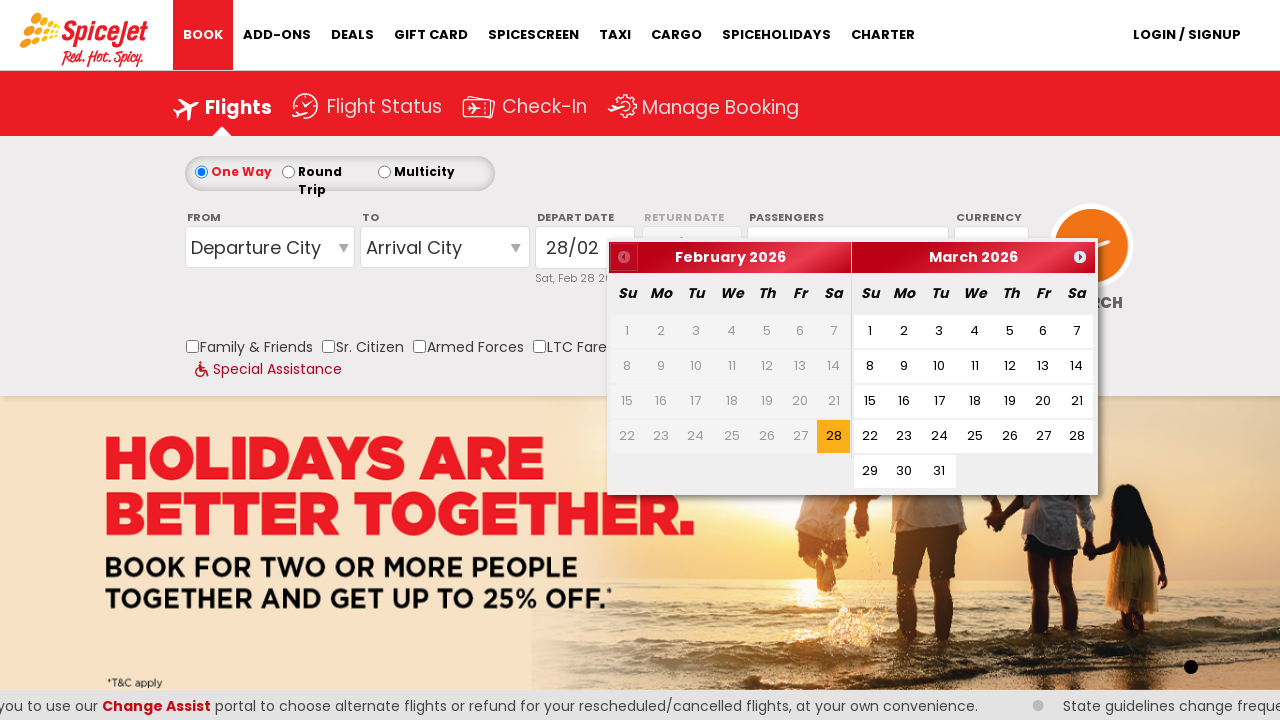

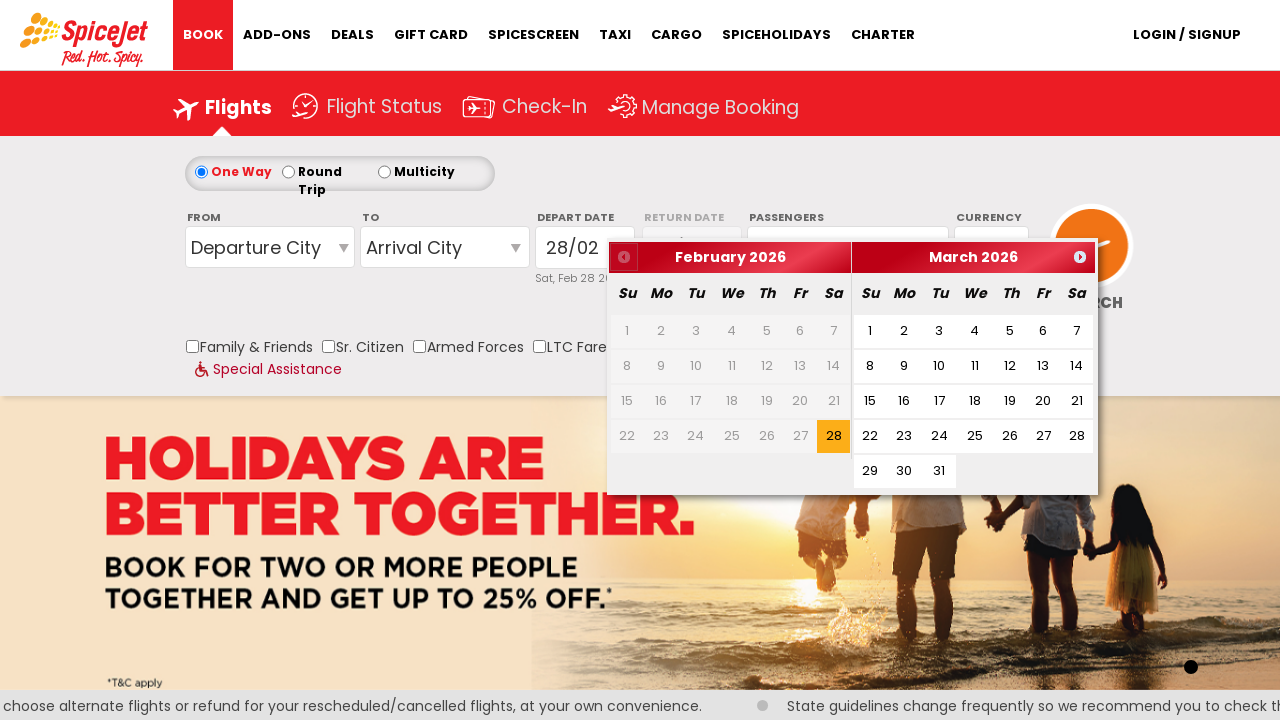